Tests date picker functionality on a visa application form by clicking the date of birth field, selecting a month (November), year (1990), and day (19) from a calendar widget.

Starting URL: https://www.dummyticket.com/dummy-ticket-for-visa-application/

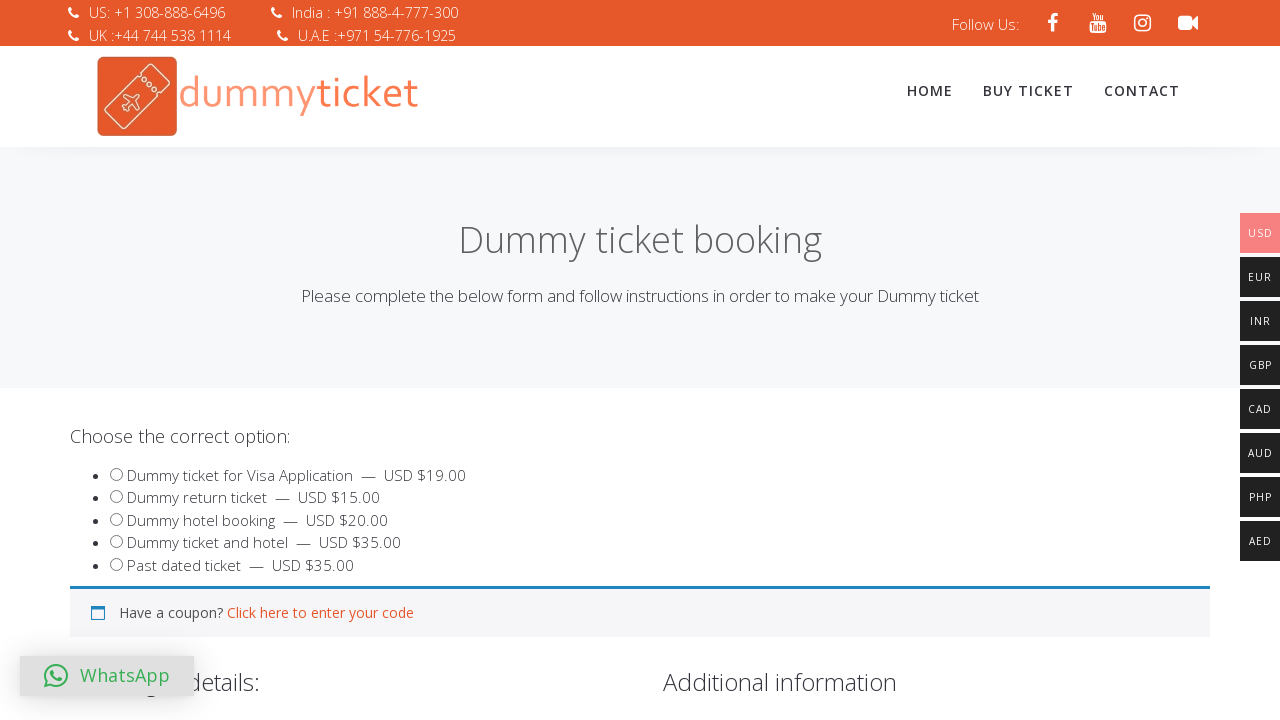

Scrolled down the page to view the visa application form
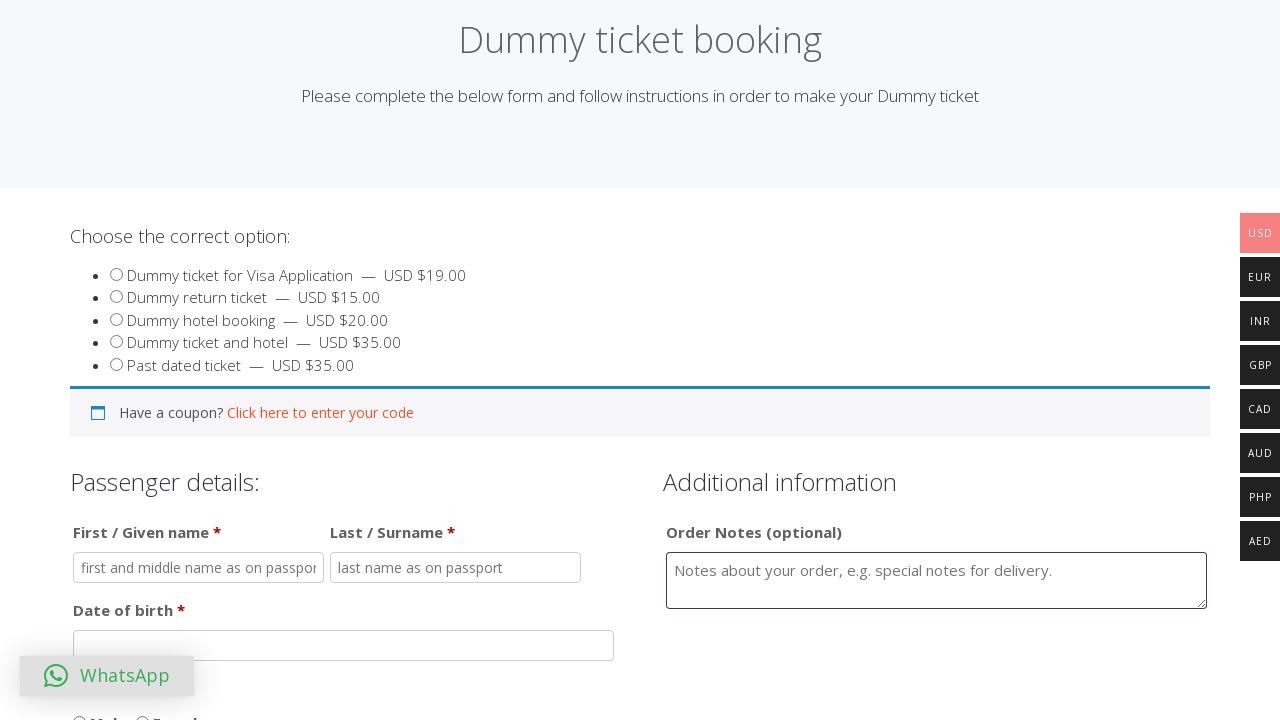

Clicked on the date of birth field to open the calendar widget at (344, 645) on input#dob
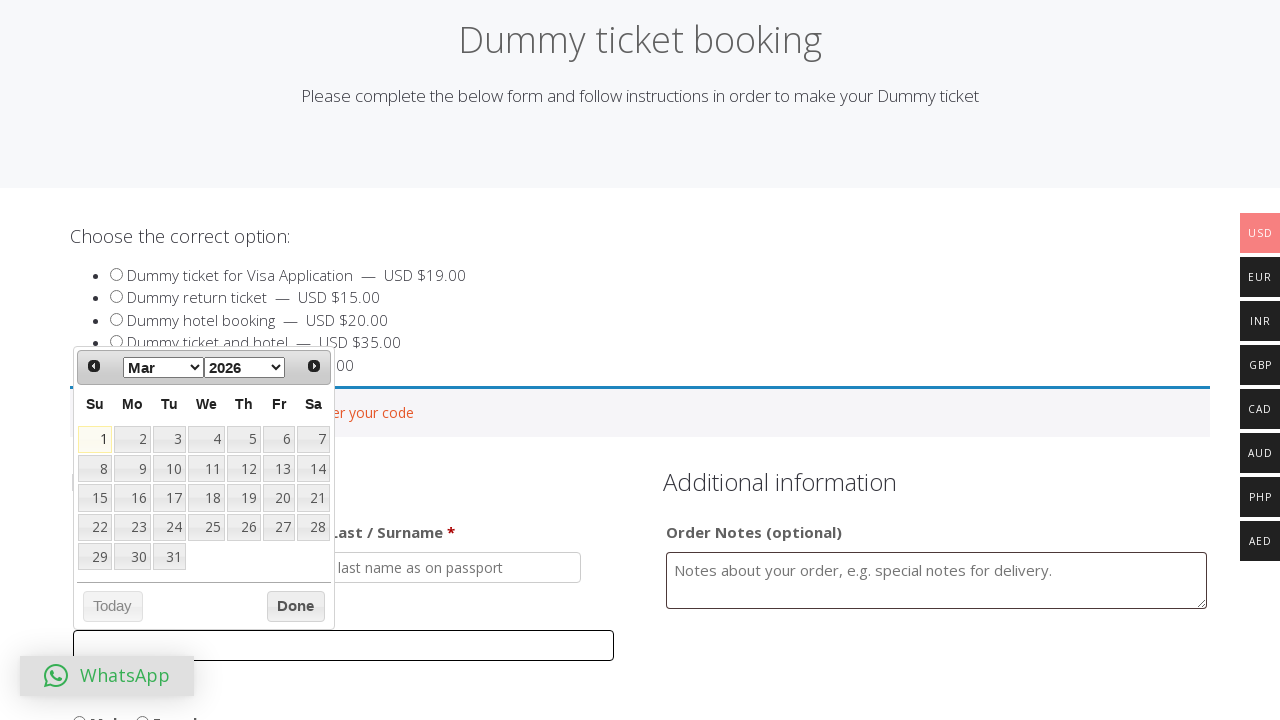

Selected November from the month dropdown on select.ui-datepicker-month
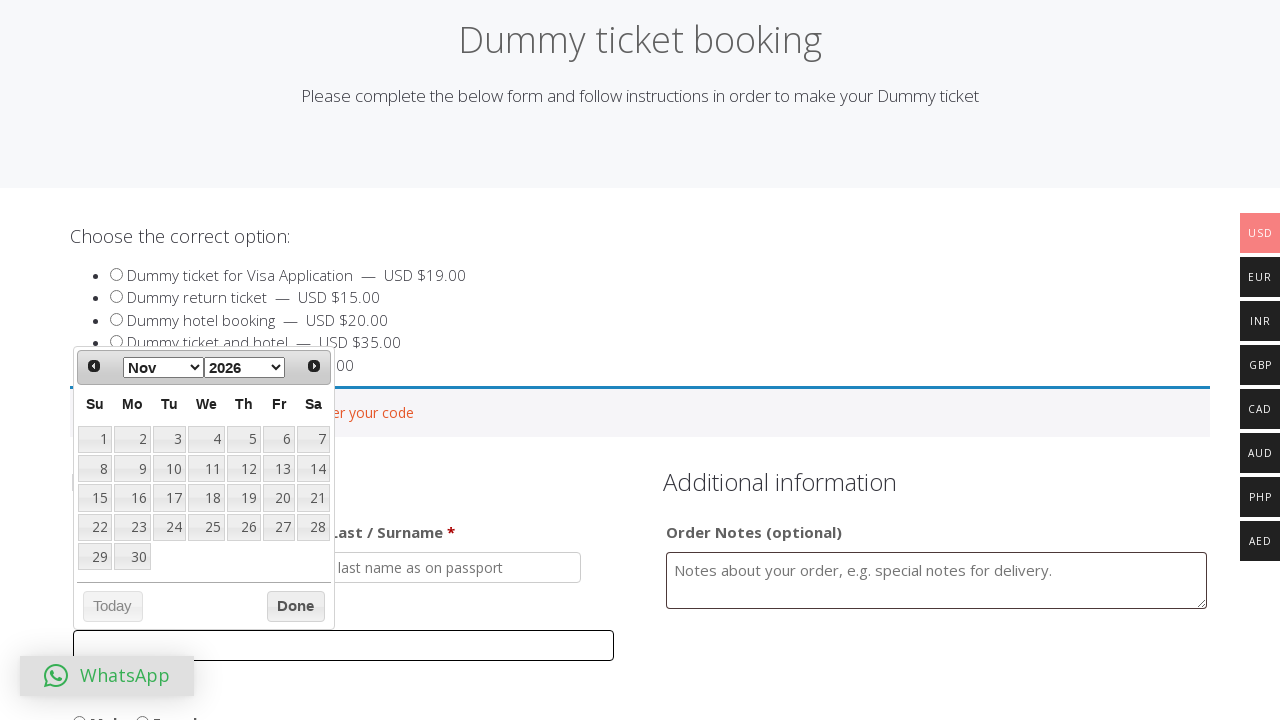

Selected 1990 from the year dropdown on select.ui-datepicker-year
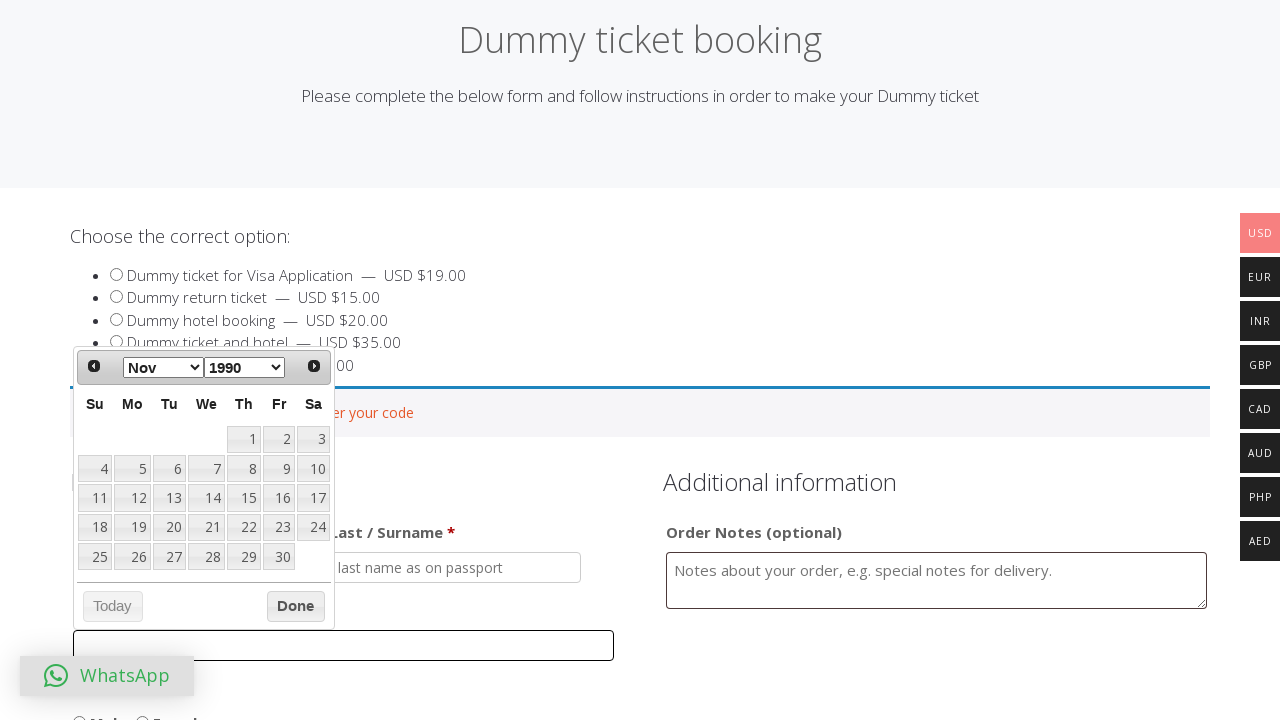

Selected day 19 from the calendar at (132, 527) on xpath=//a[contains(text(),'19')]
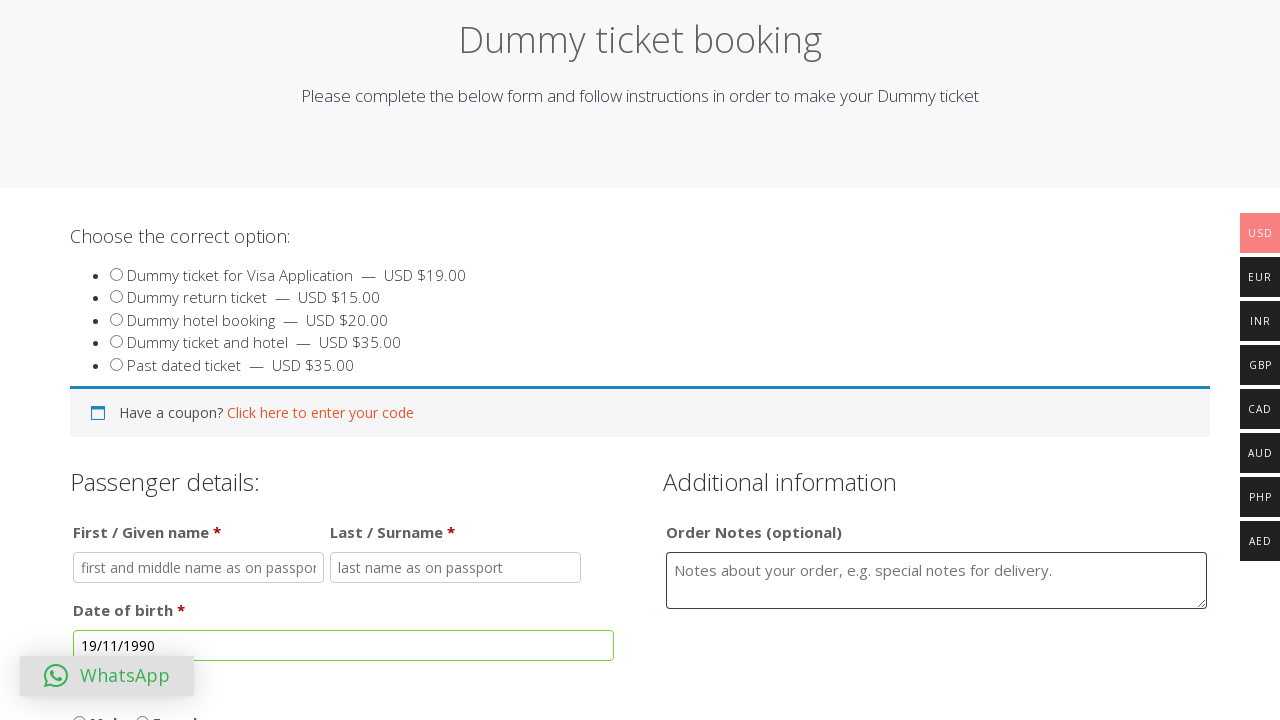

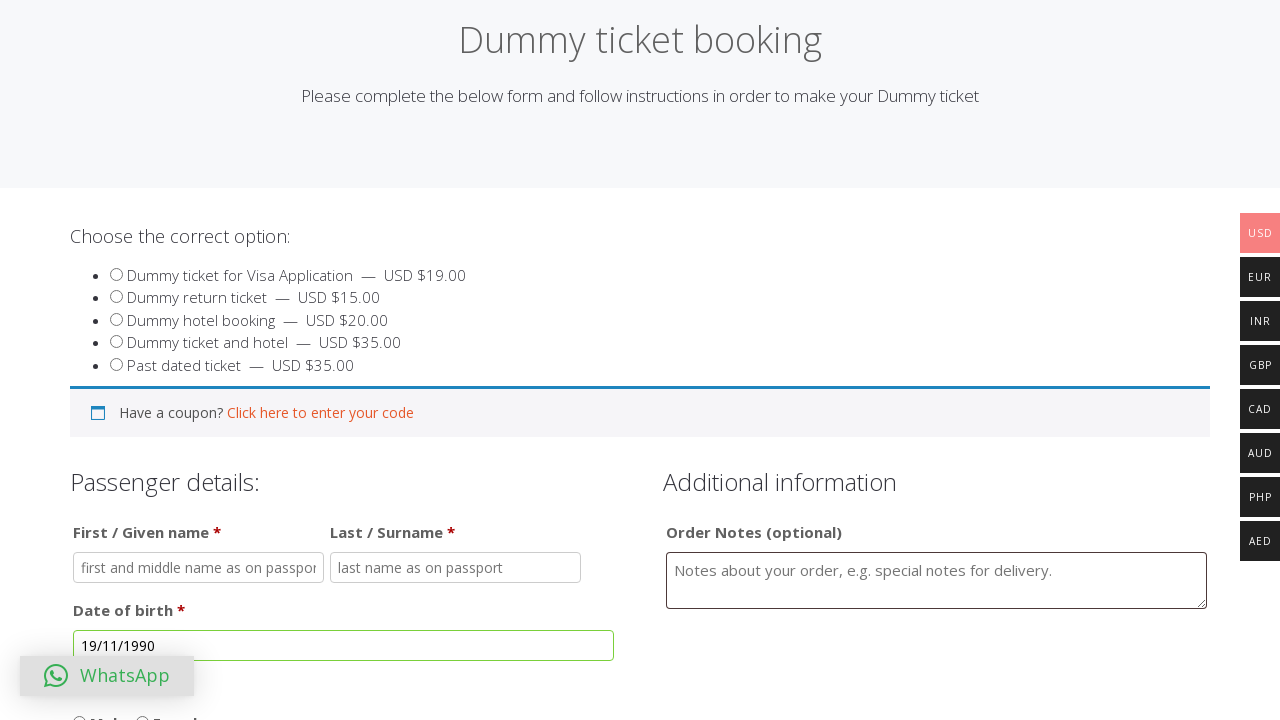